Tests clicking a stretched element to open a modal with a long iframe and checking multiple regions

Starting URL: https://applitools.github.io/demo/TestPages/FramesTestPage/

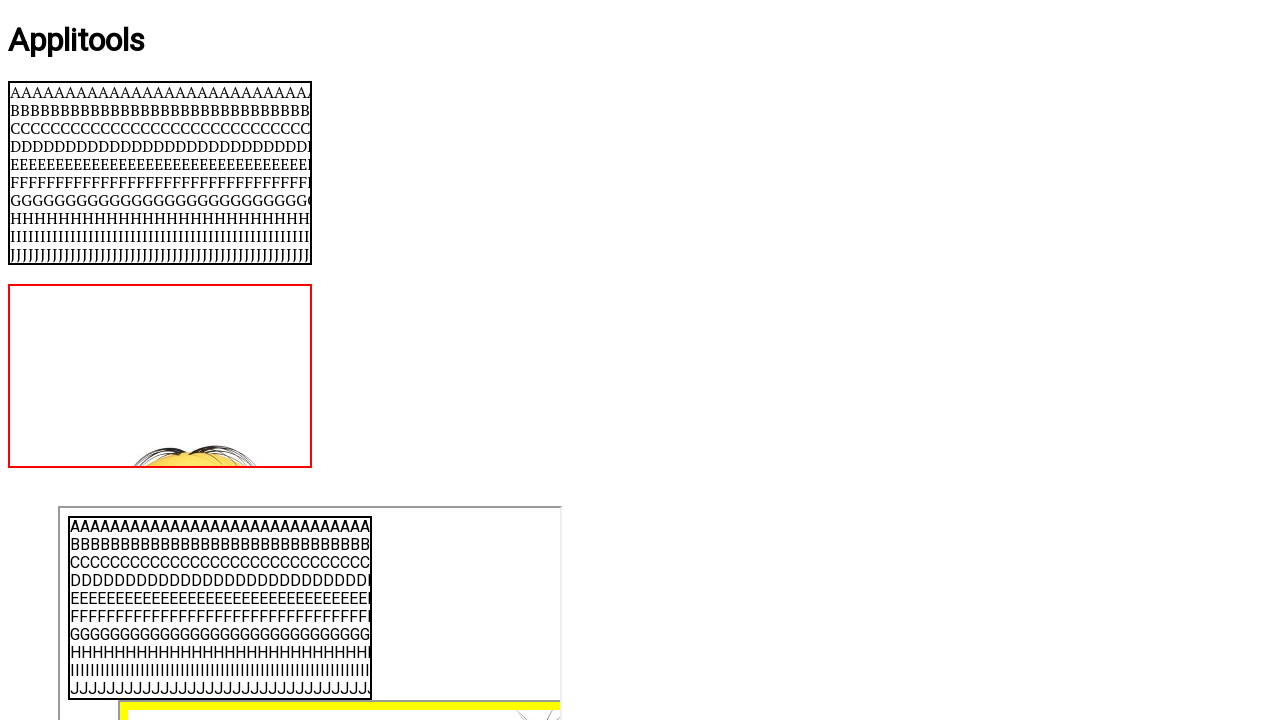

Clicked stretched element to open modal at (643, 566) on #stretched
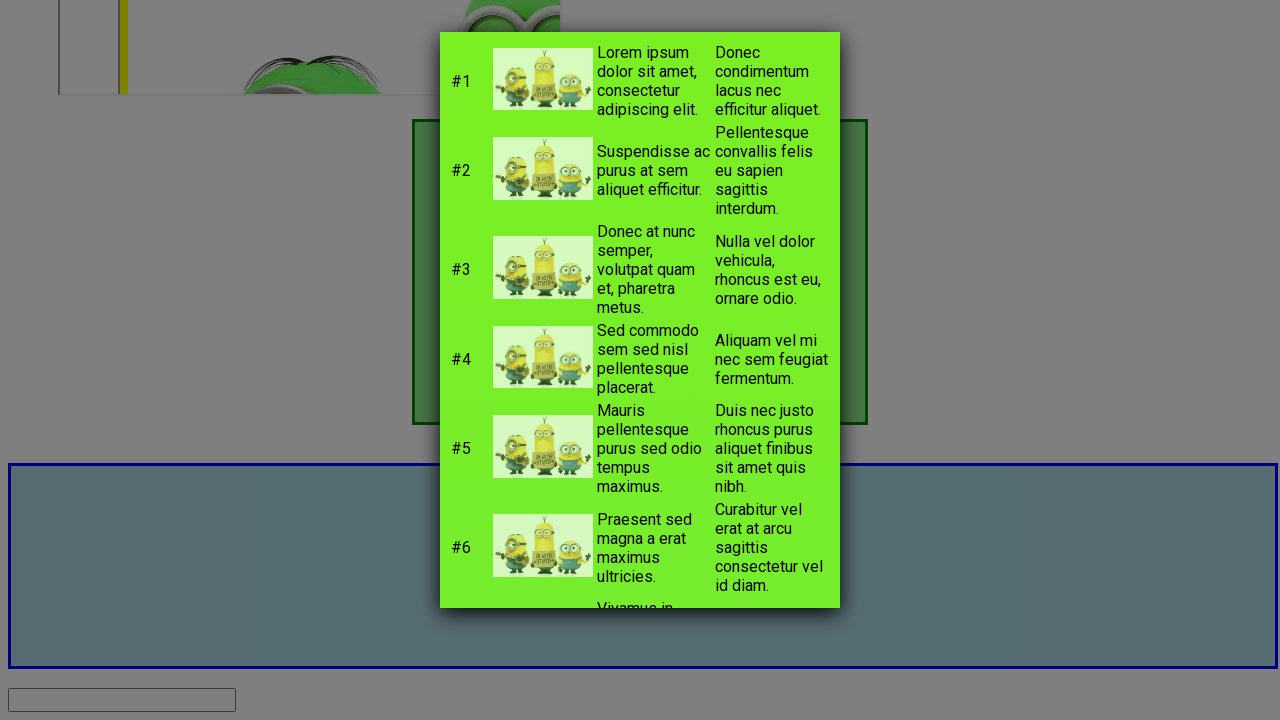

Waited for iframe element in modal2 to appear
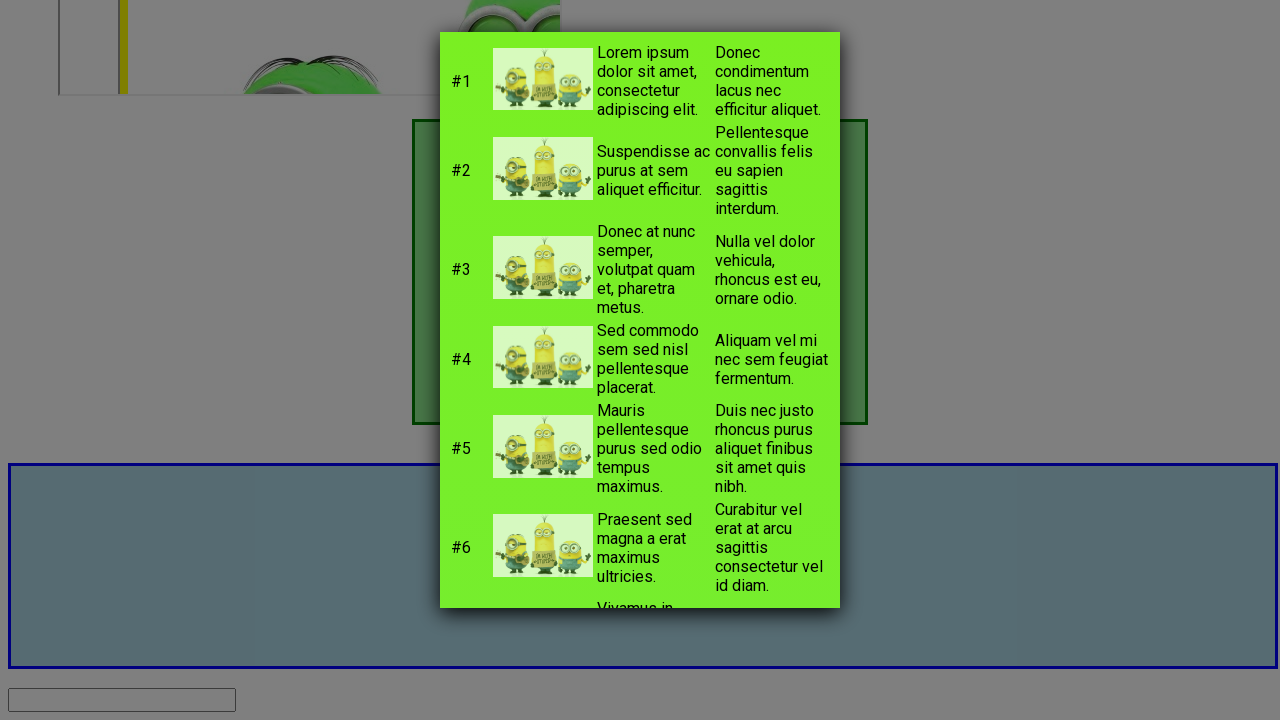

Located iframe frame in modal2
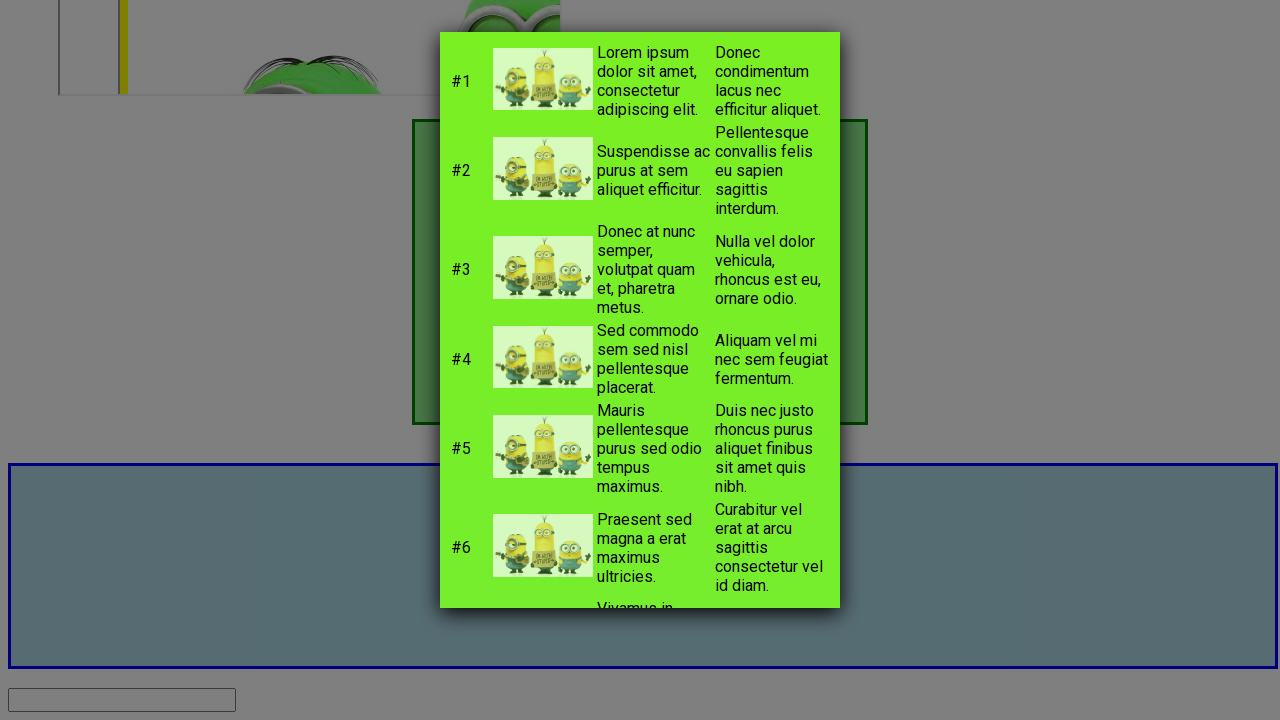

Waited 2000ms for iframe content to load
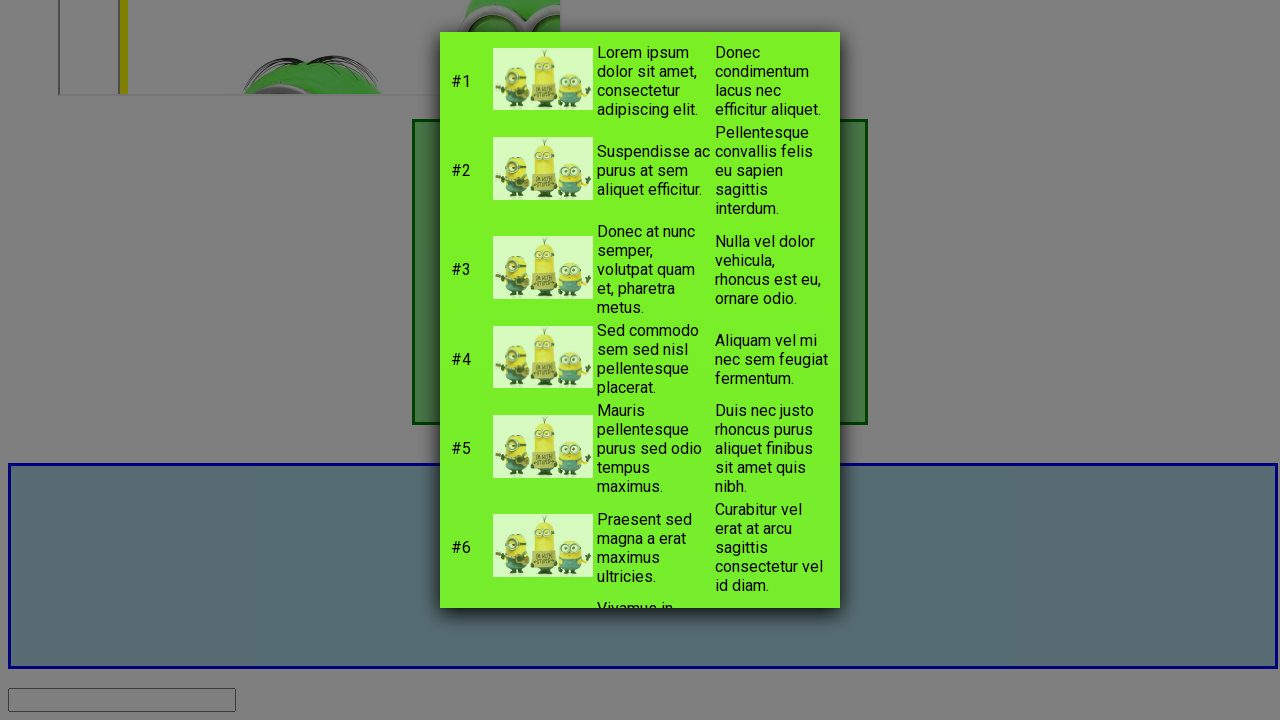

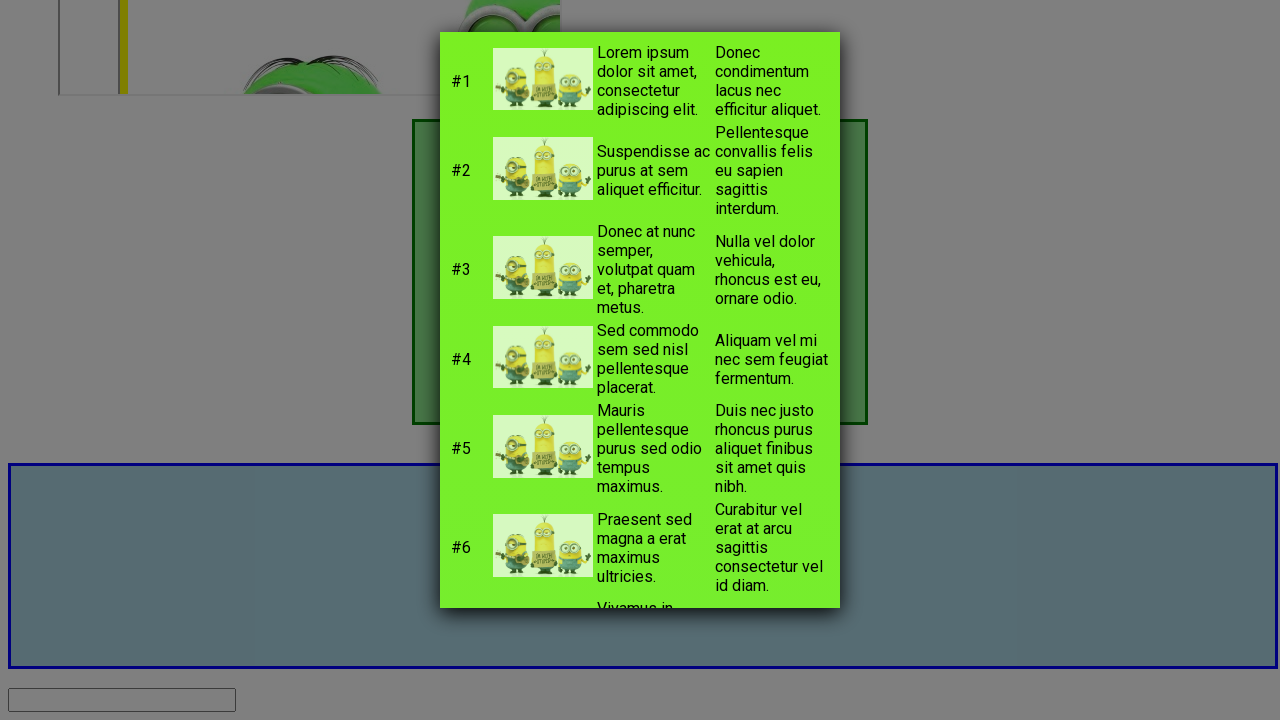